Tests mouse hover functionality on a navigation menu by hovering over "About ICAB" main menu item to reveal a dropdown, then clicking on "Vision, Mission and Values" submenu item.

Starting URL: http://www.icab.org.bd/

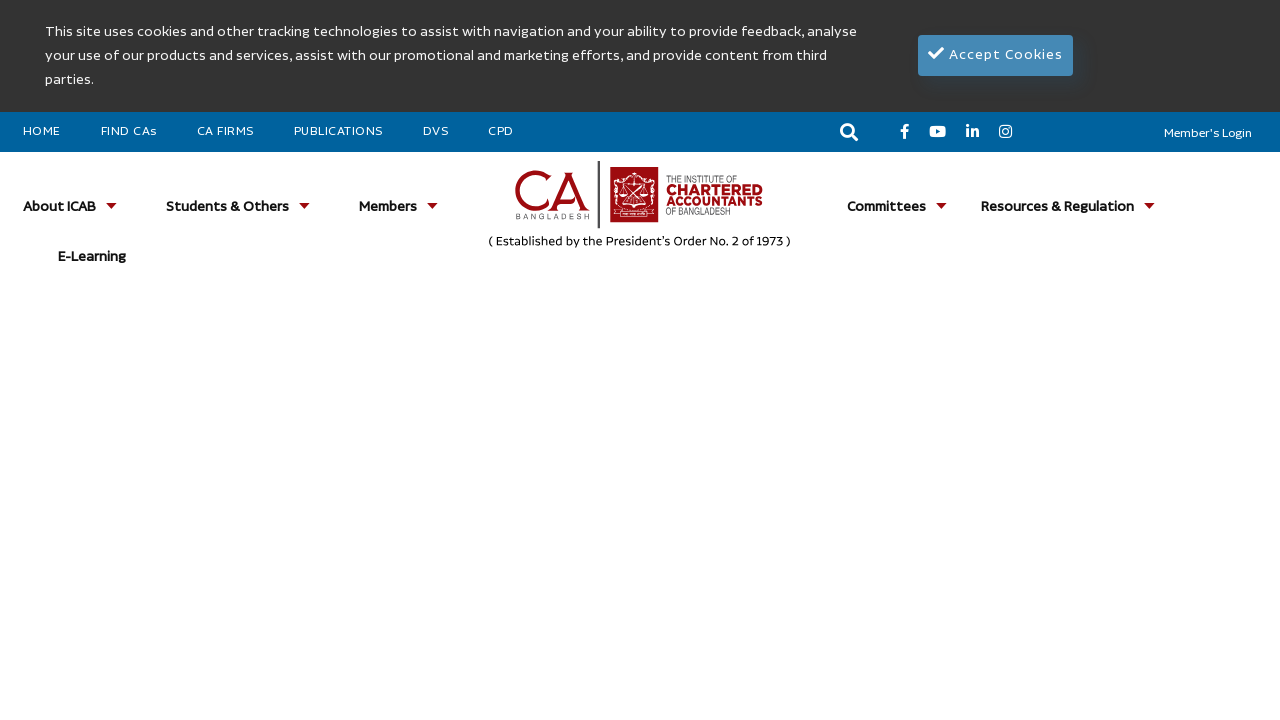

Hovered over 'About ICAB' main menu item at (76, 207) on xpath=//a[normalize-space()='About ICAB']
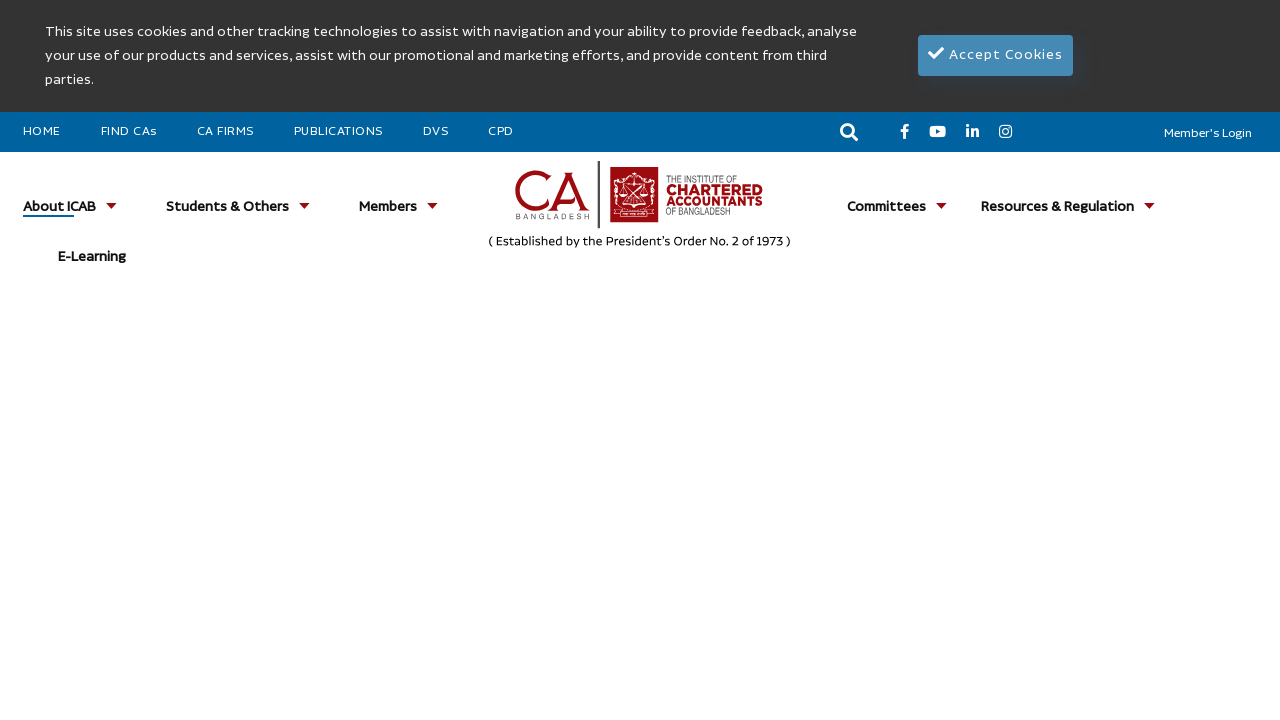

Waited for dropdown menu to appear
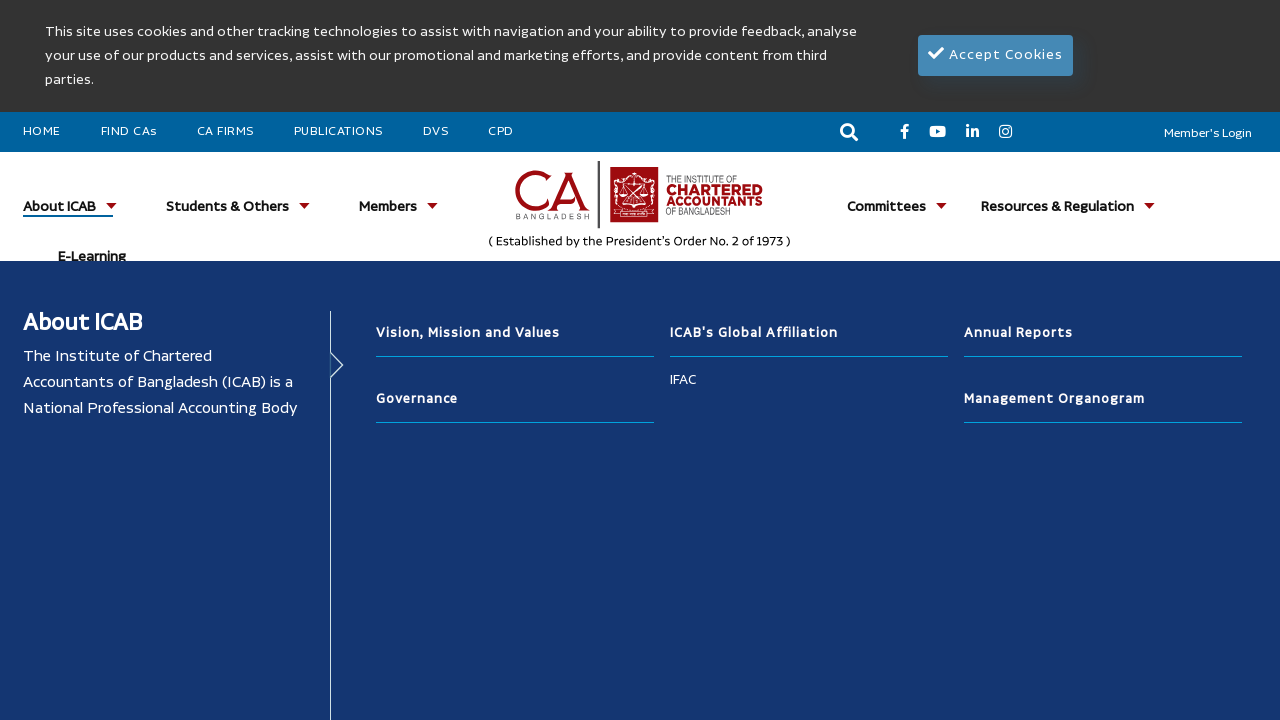

Hovered over 'Vision, Mission and Values' submenu item at (515, 334) on xpath=//a[normalize-space()='Vision, Mission and Values']
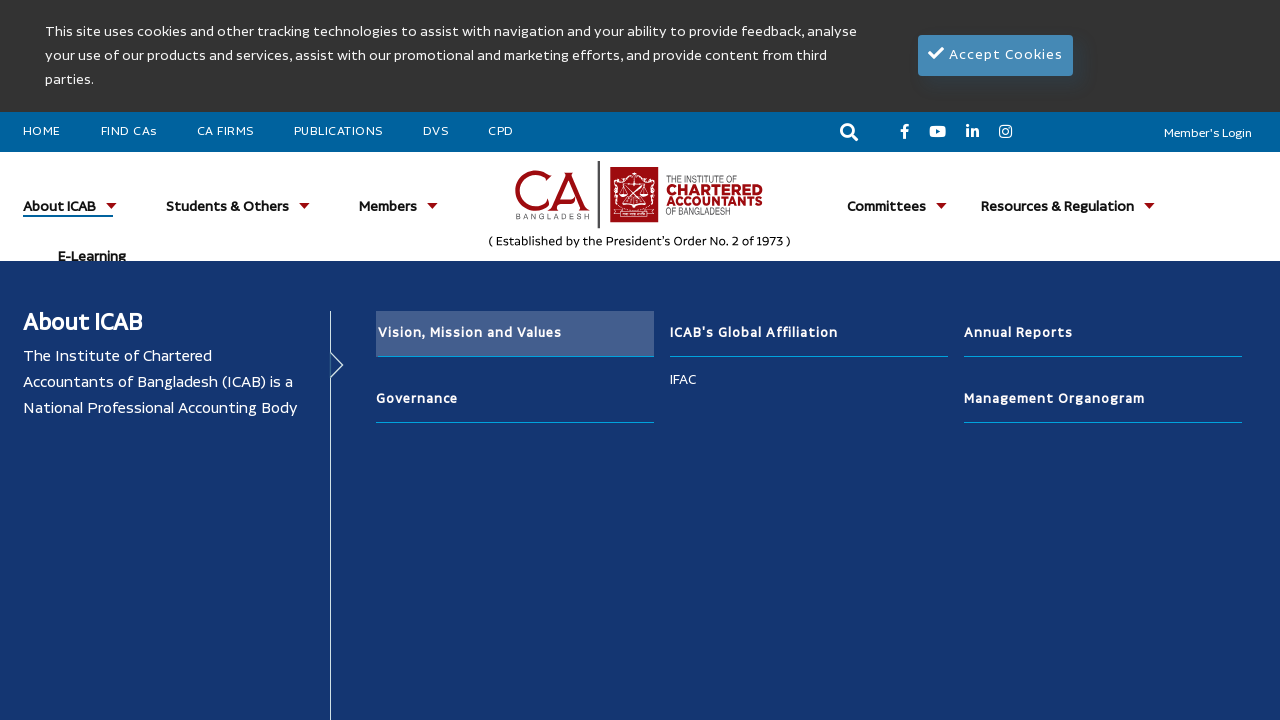

Clicked on 'Vision, Mission and Values' submenu item at (520, 334) on xpath=//a[normalize-space()='Vision, Mission and Values']
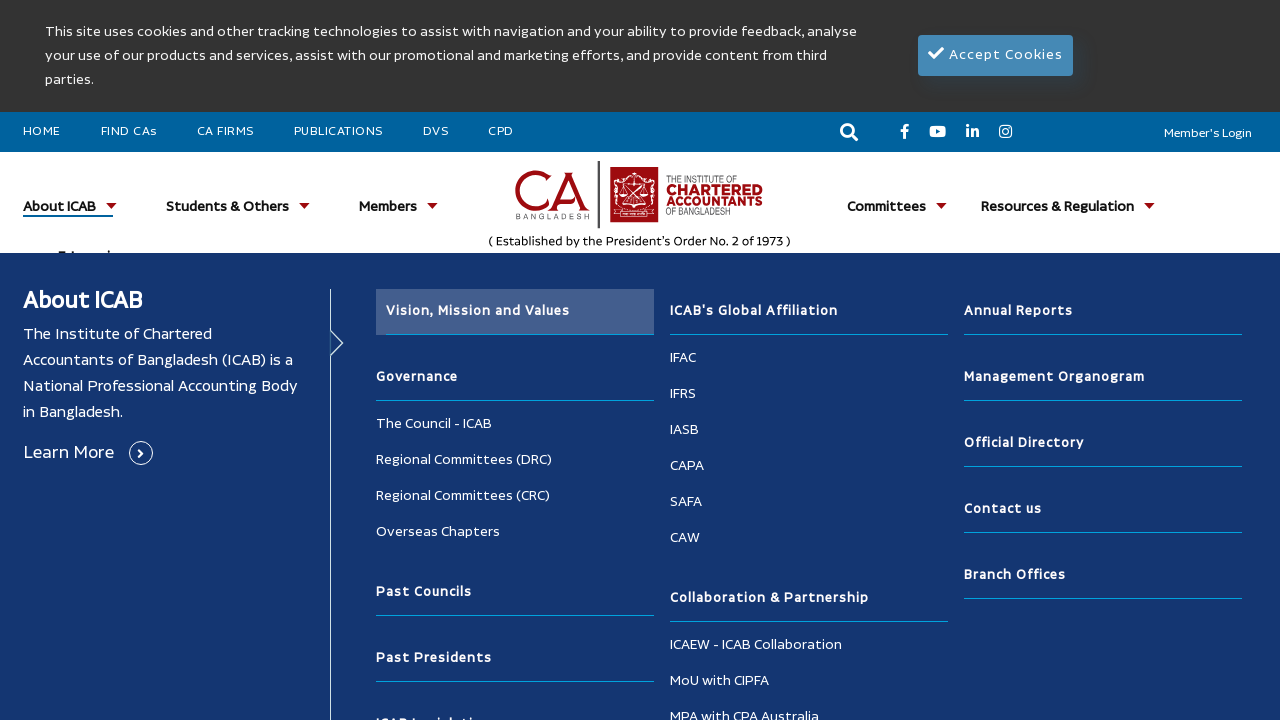

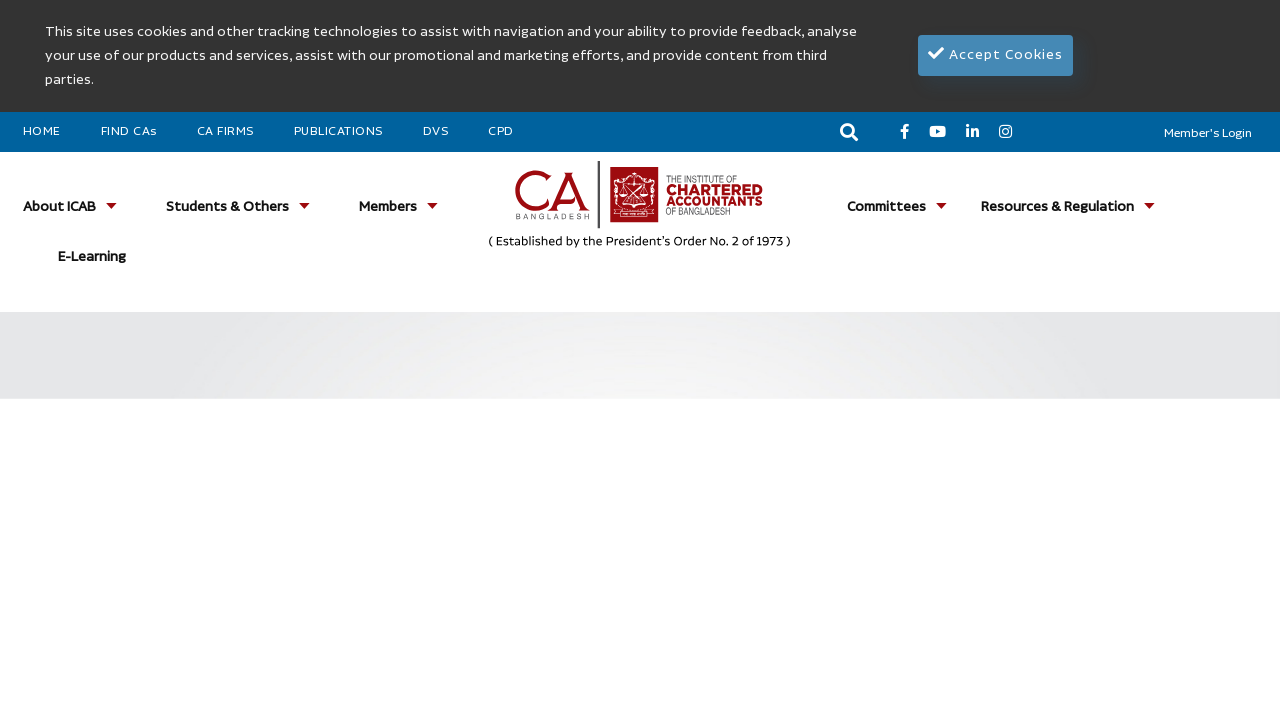